Navigates to Mabl website and verifies the page loads successfully

Starting URL: https://www.mabl.com/

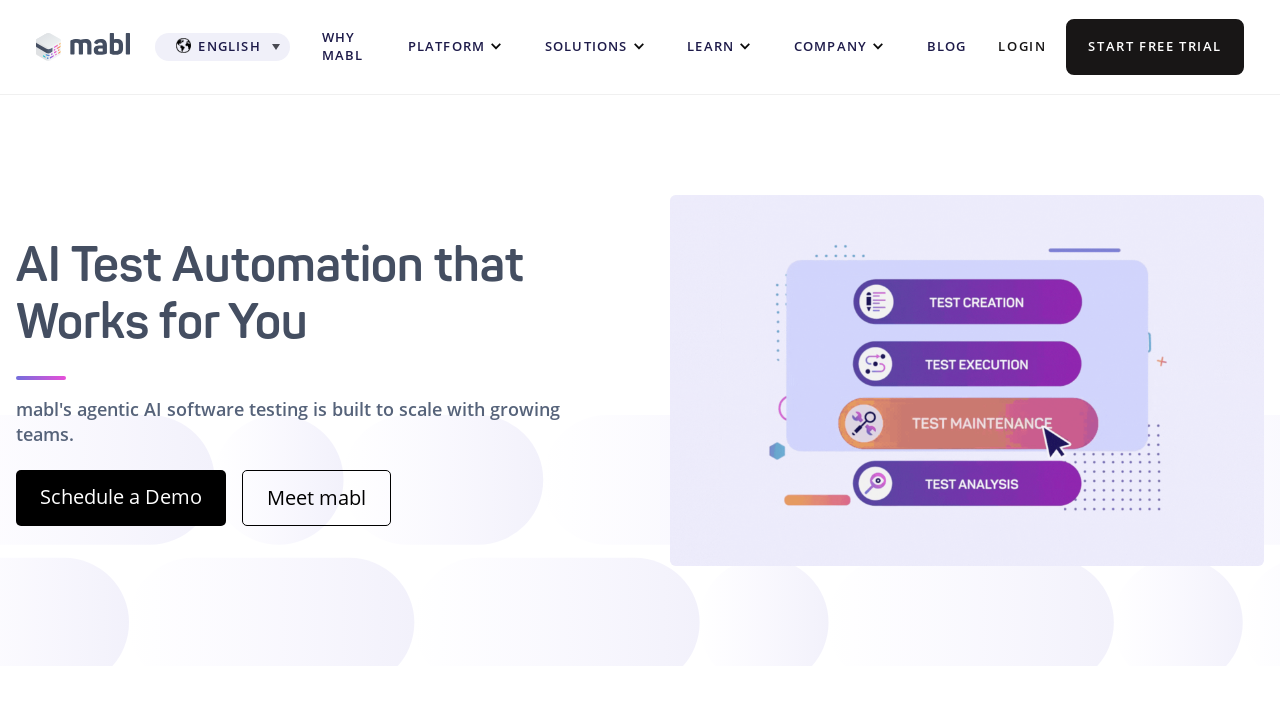

Waited for page DOM content to load
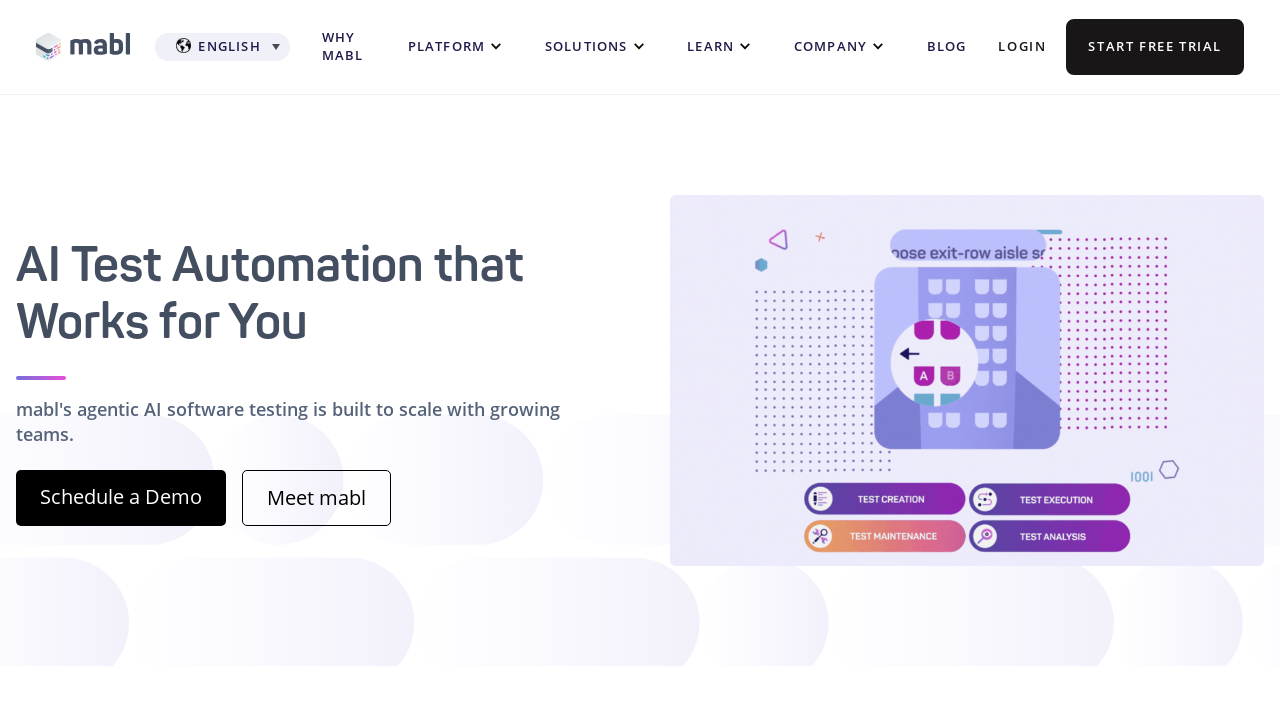

Verified Mabl website page title exists
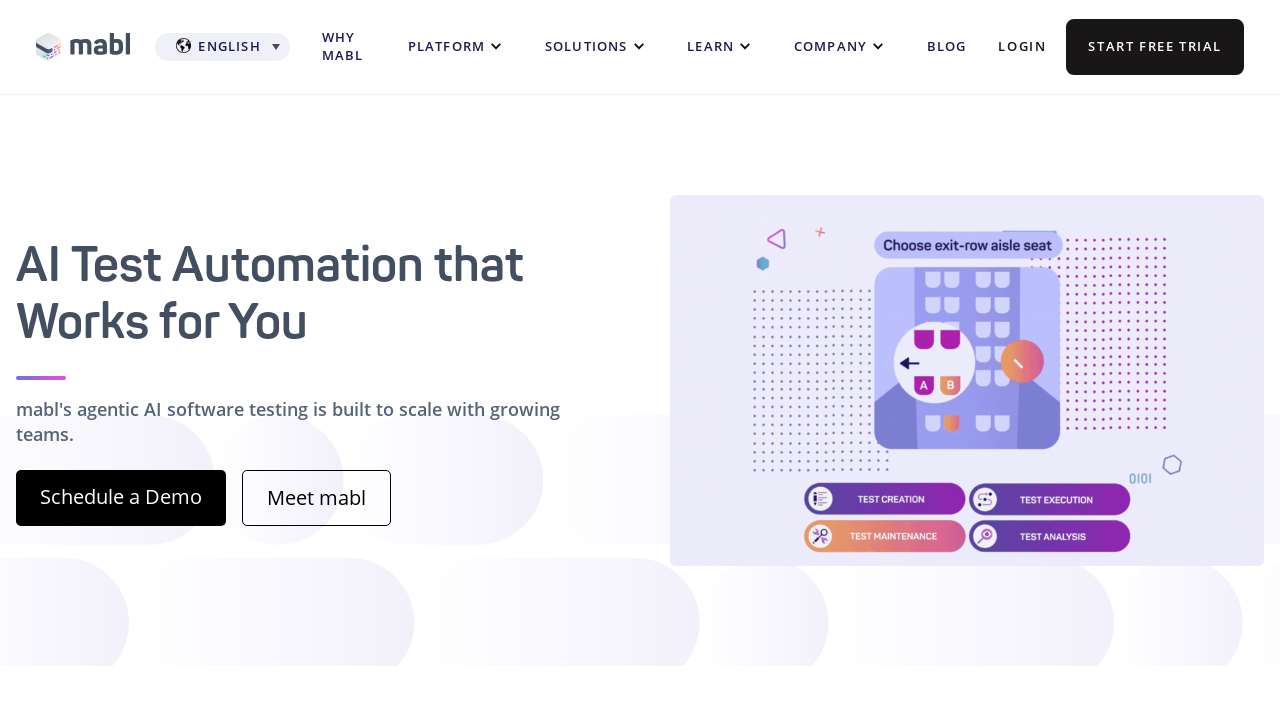

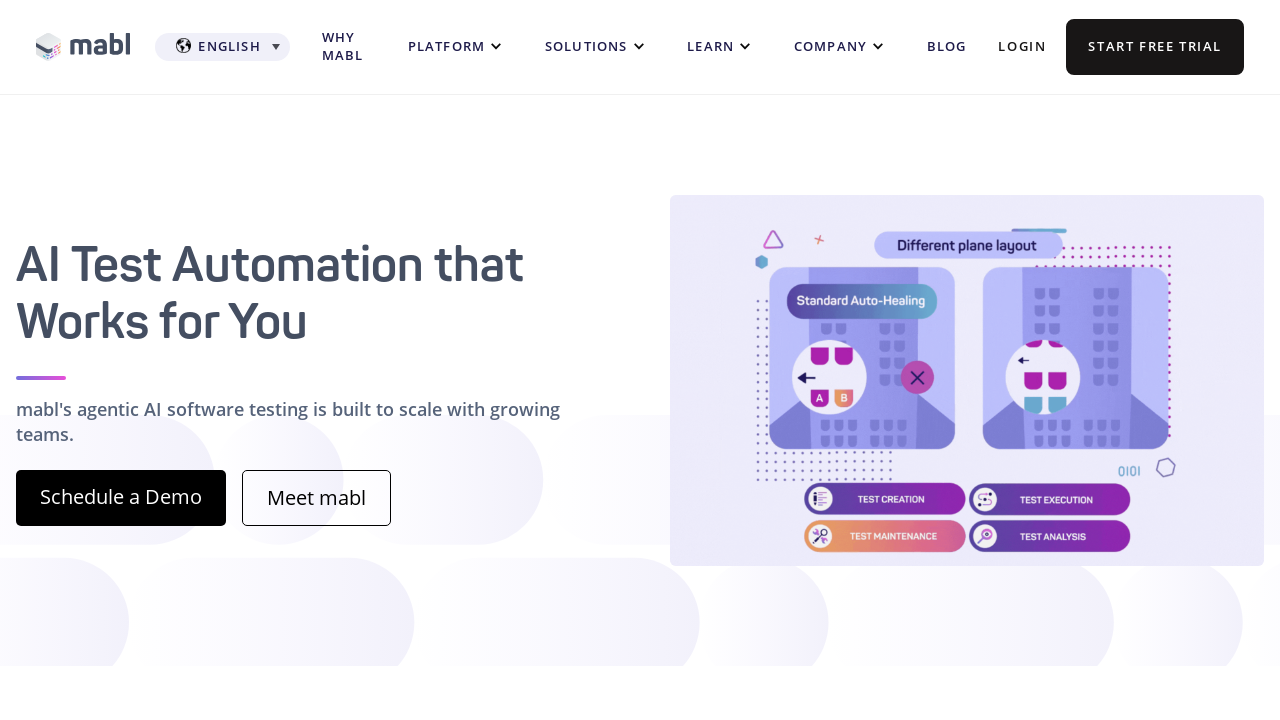